Navigates to a test page and clicks a button that triggers a console log message

Starting URL: https://www.selenium.dev/selenium/web/bidi/logEntryAdded.html

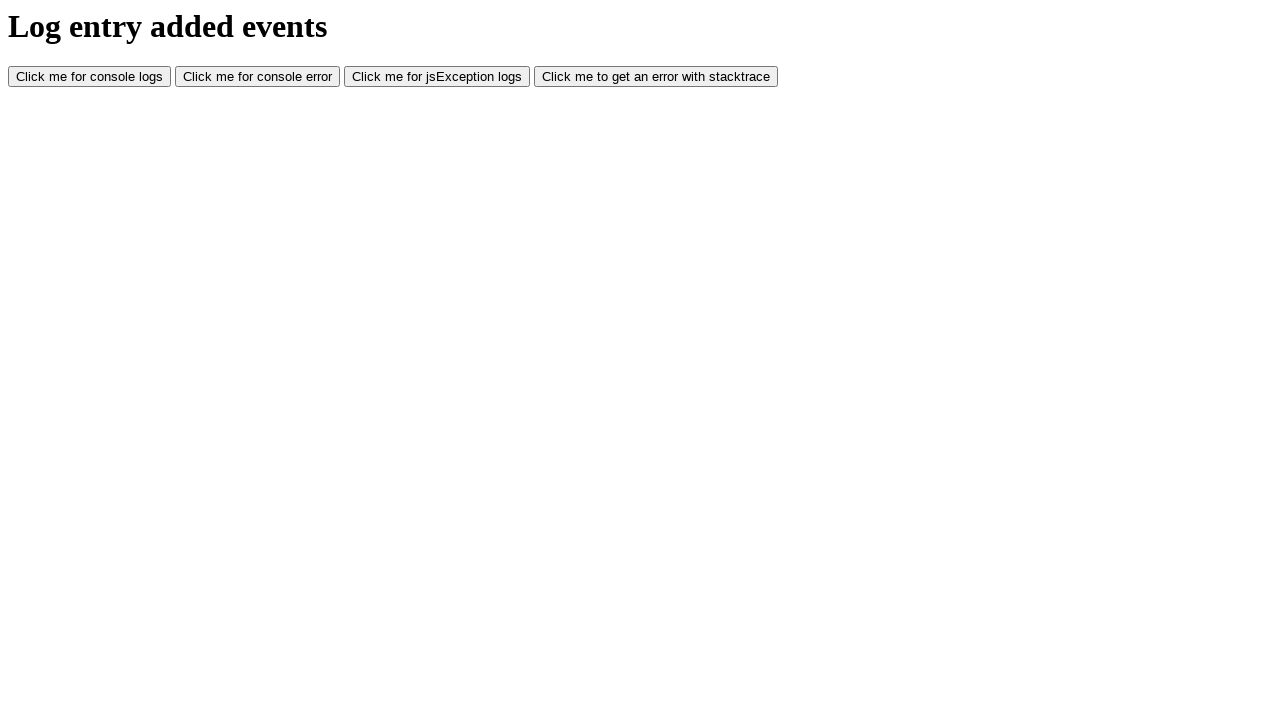

Navigated to test page with console log example
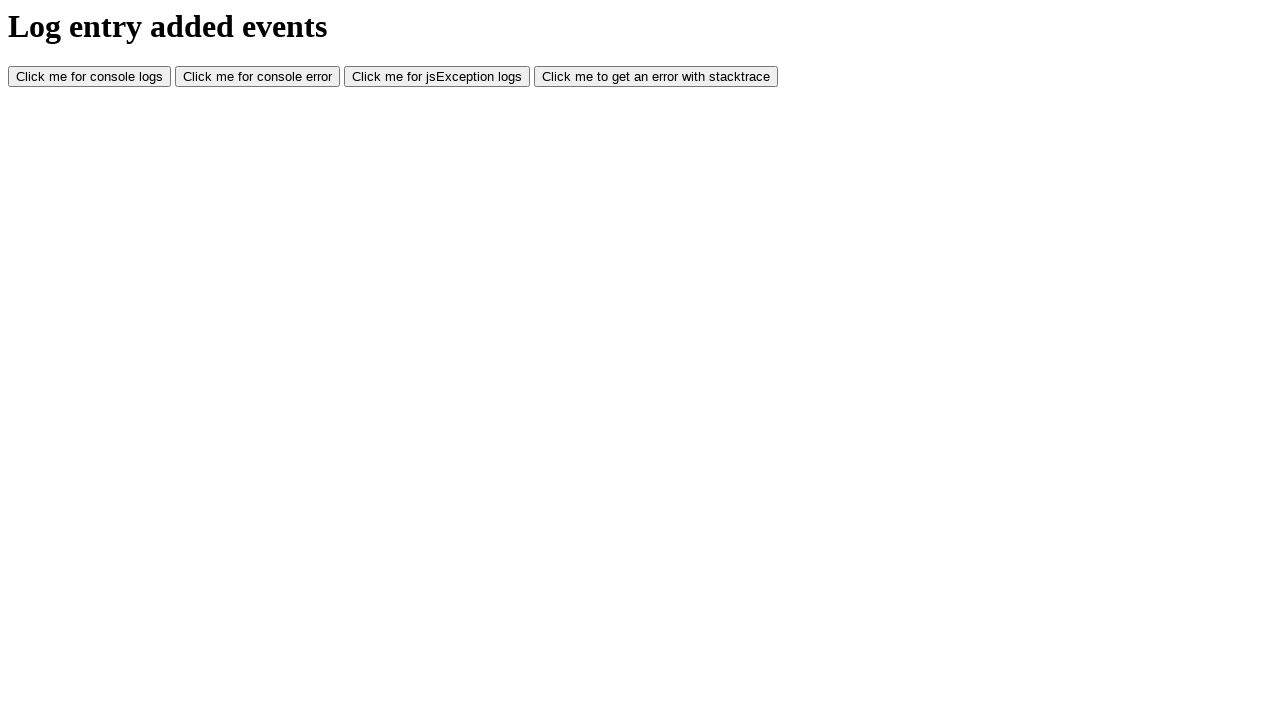

Clicked button that triggers console log message at (90, 77) on #consoleLog
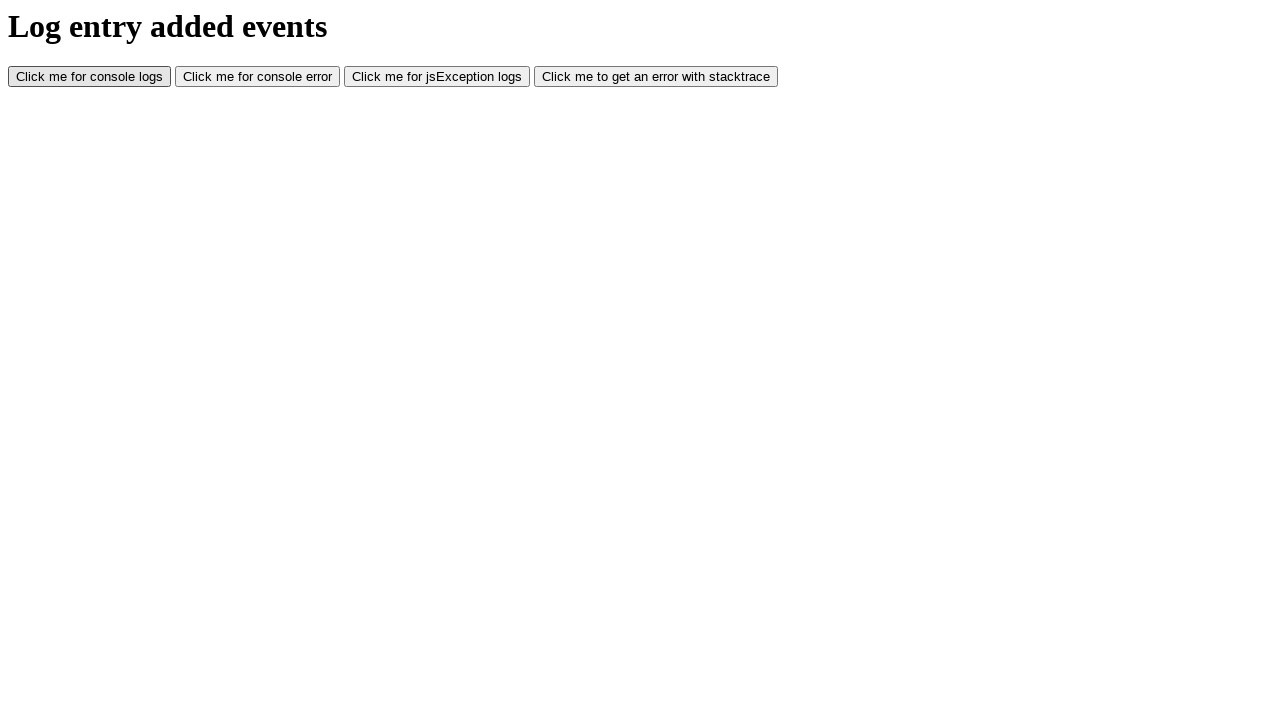

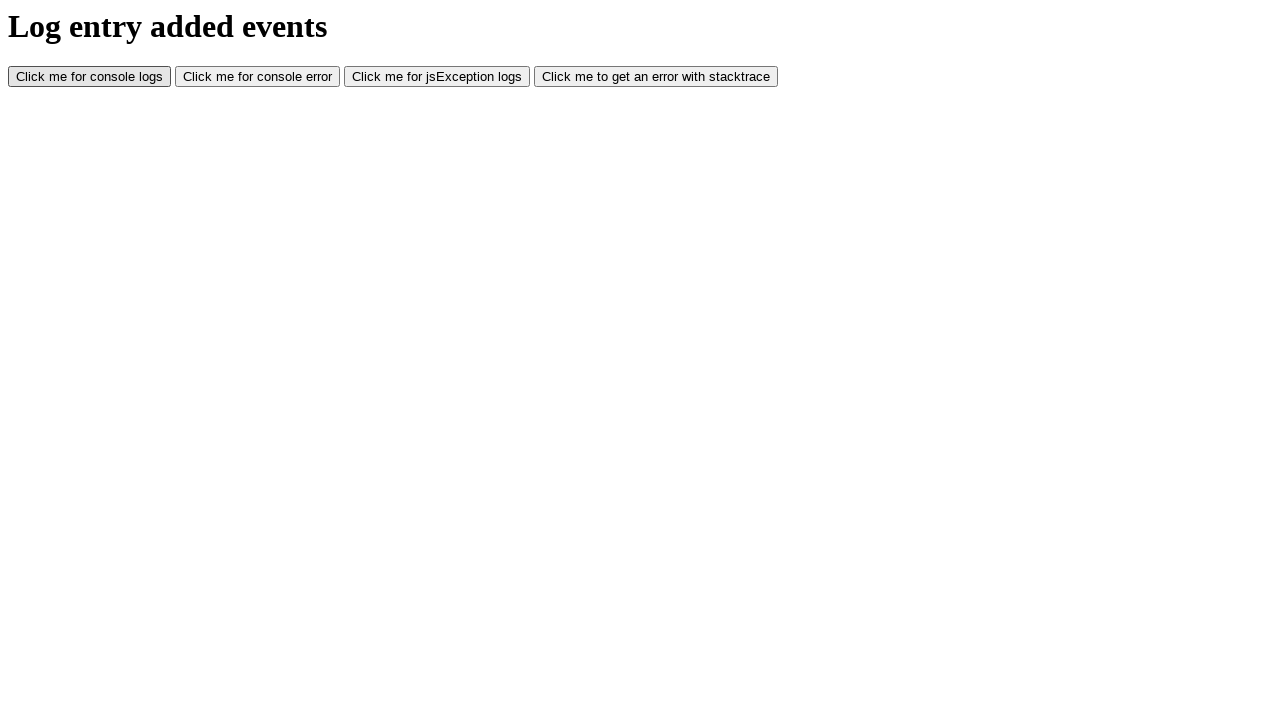